Navigates to a football statistics website showing detailed overs data and waits for the page to load

Starting URL: https://www.adamchoi.co.uk/overs/detailed

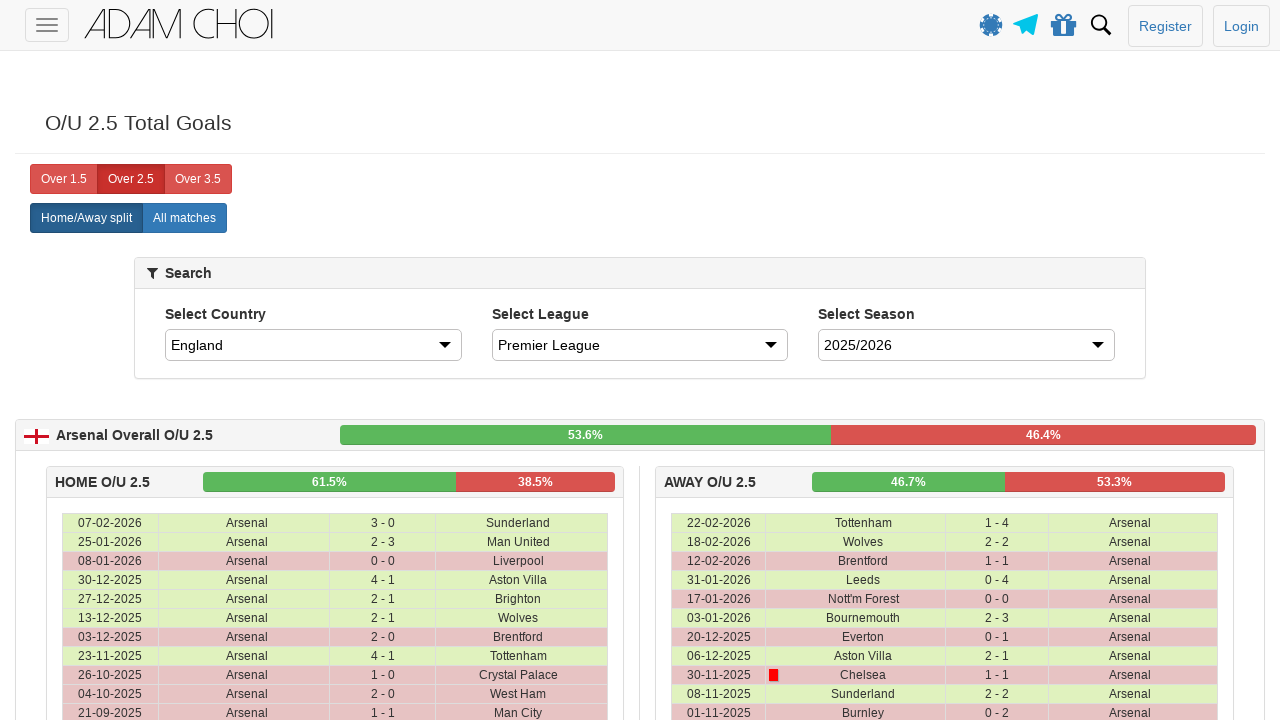

Waited for page DOM content to load on football statistics website
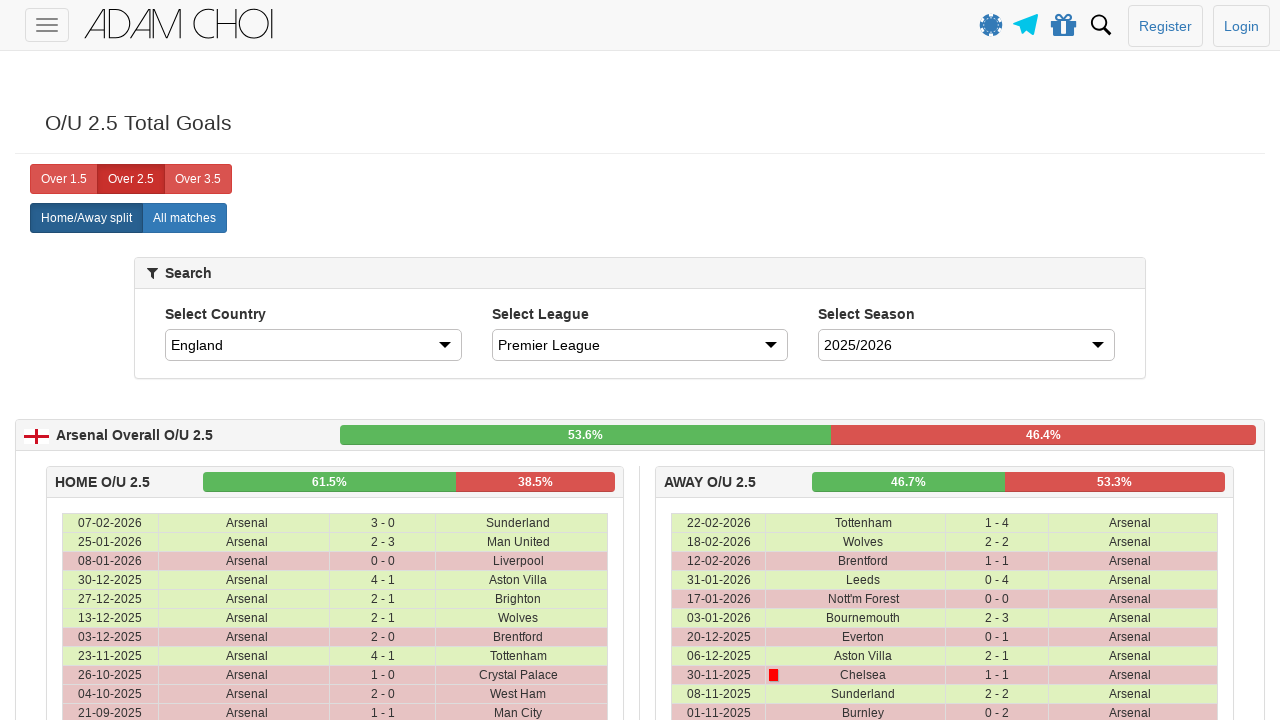

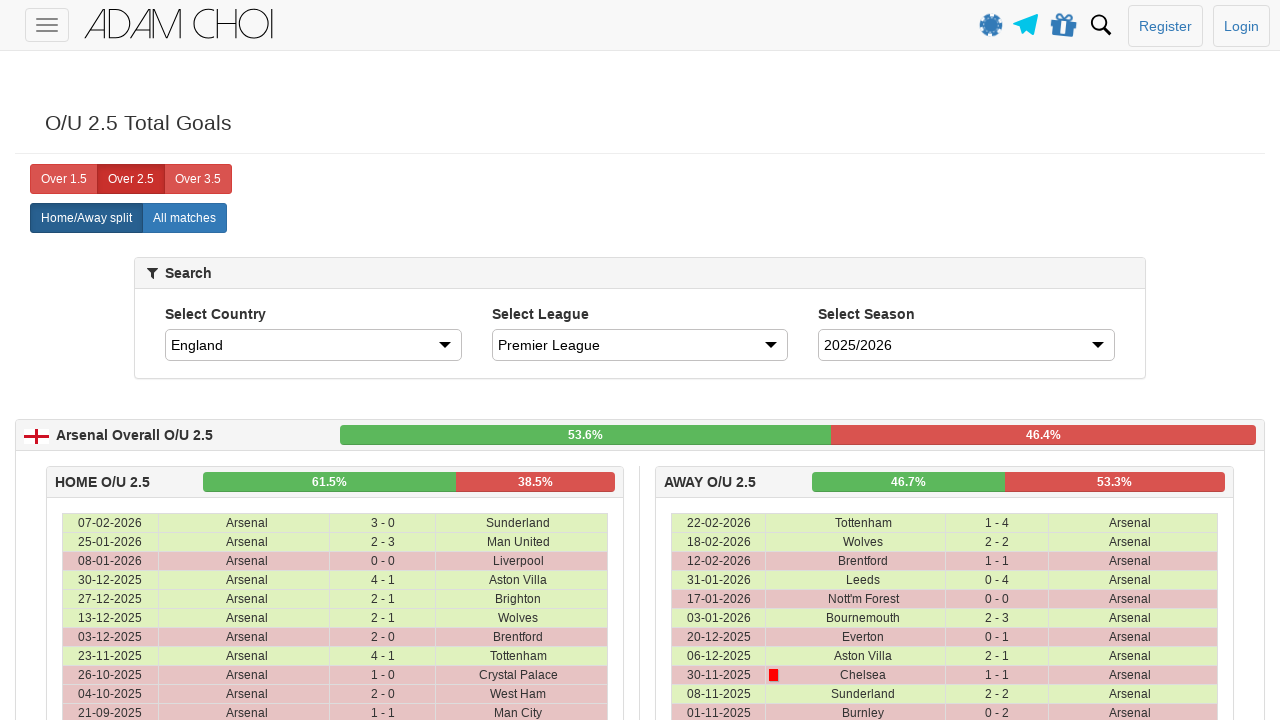